Tests window and element scrolling functionality on a practice page, scrolls to a table, reads values from the 4th column, calculates their sum, and verifies it matches the displayed total amount.

Starting URL: https://rahulshettyacademy.com/AutomationPractice/

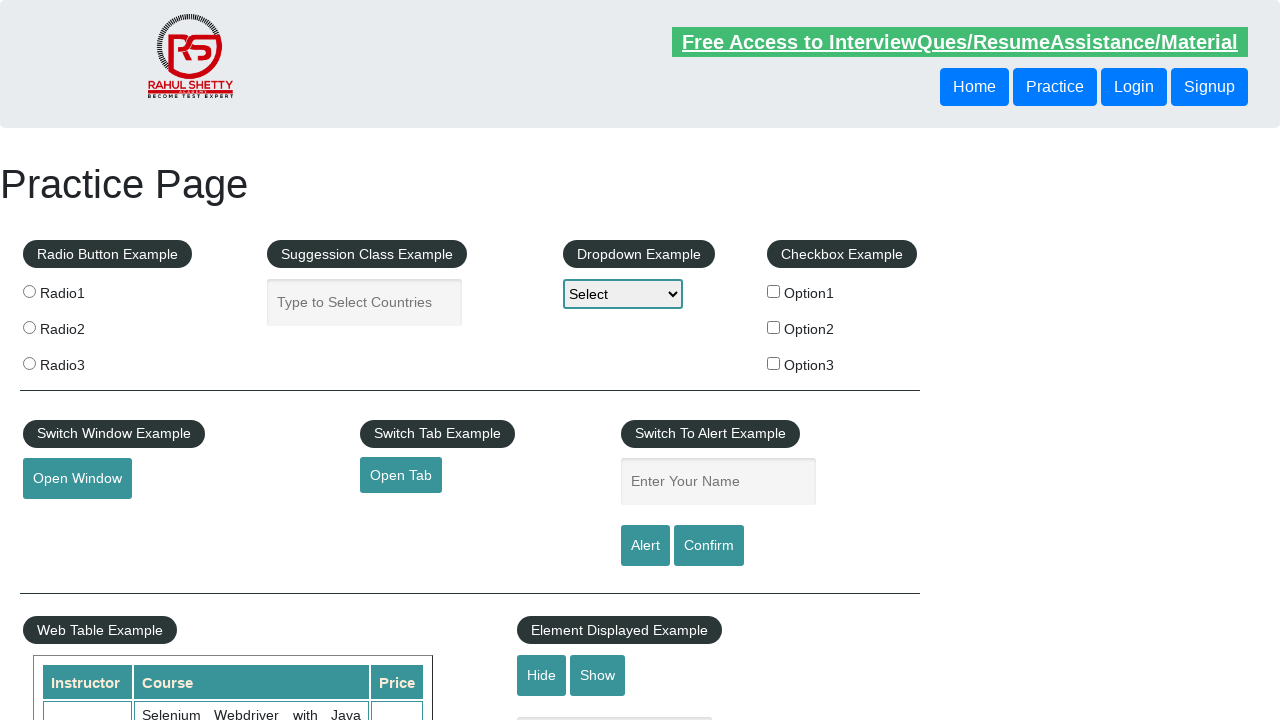

Scrolled window down by 500 pixels
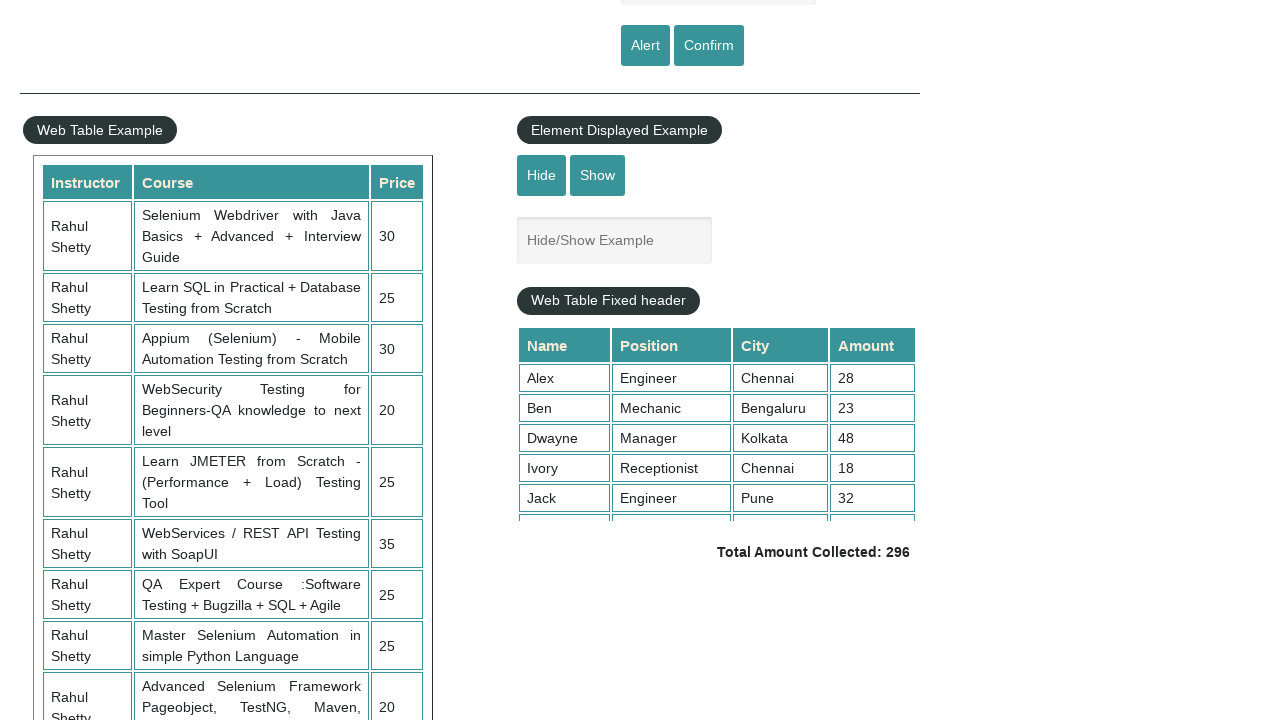

Waited 1000ms for scroll to complete
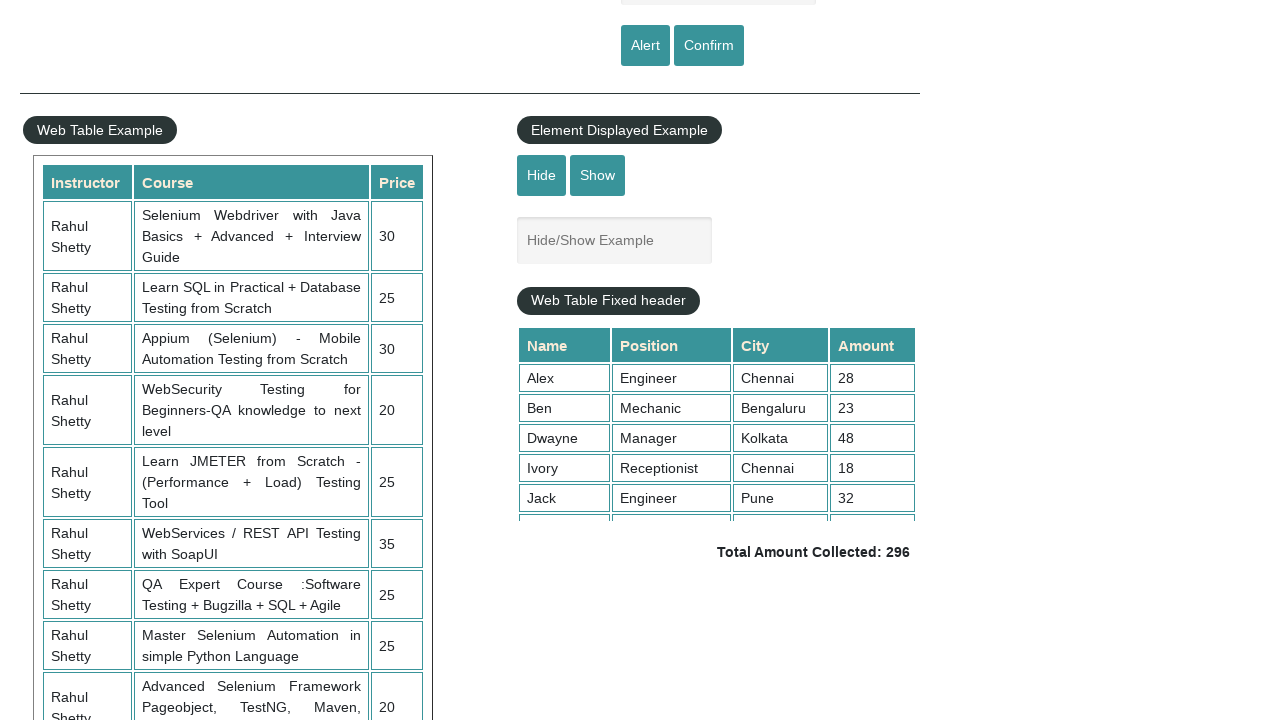

Scrolled table container down by 500 pixels
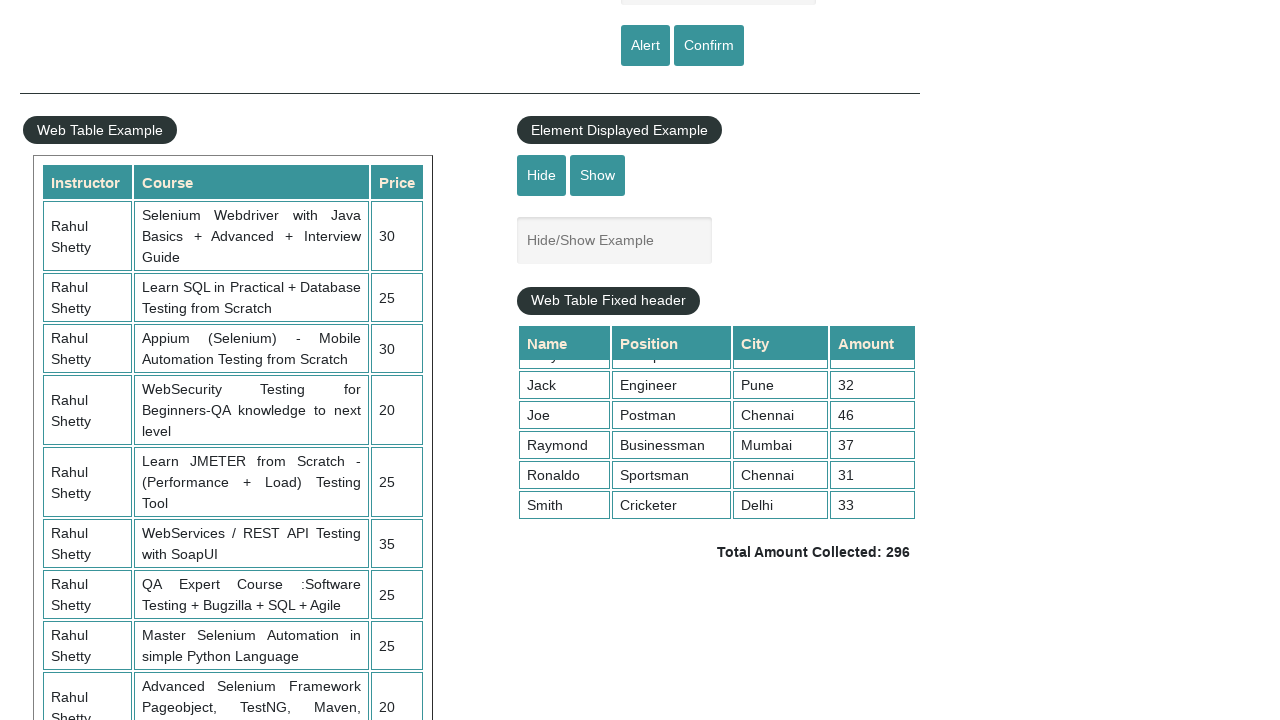

Table 4th column cells loaded and visible
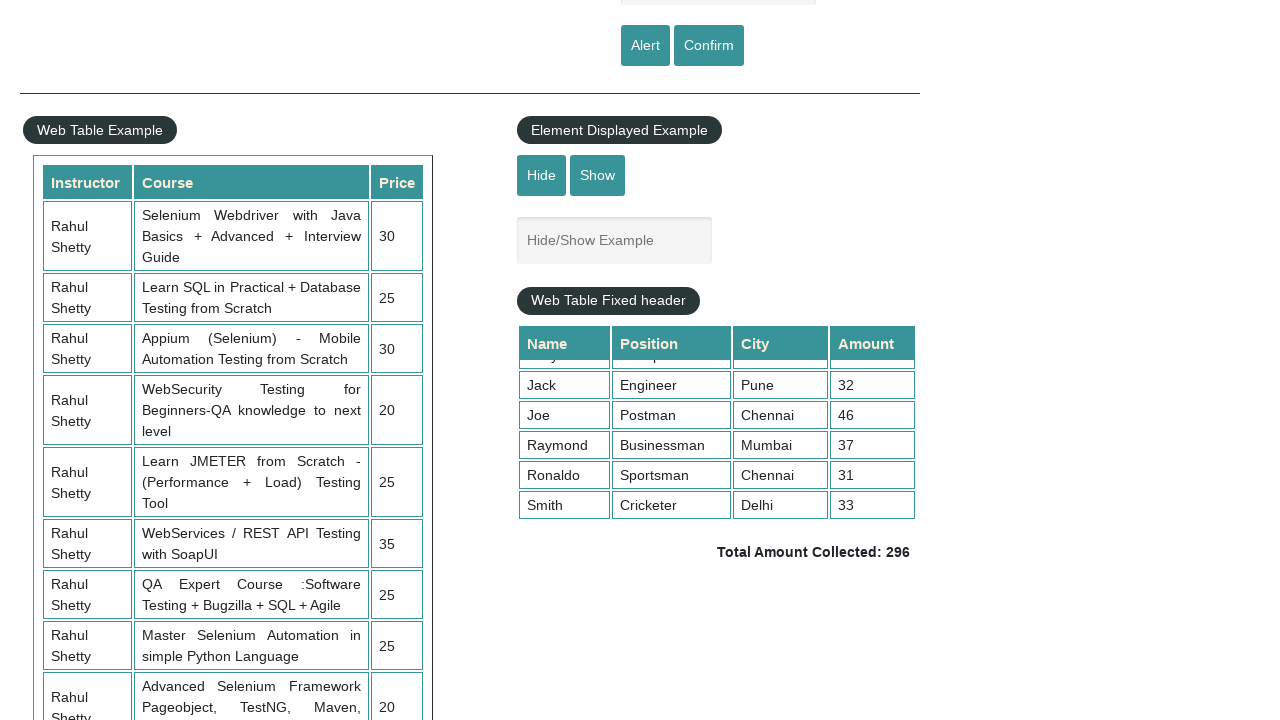

Retrieved 9 values from 4th column of table
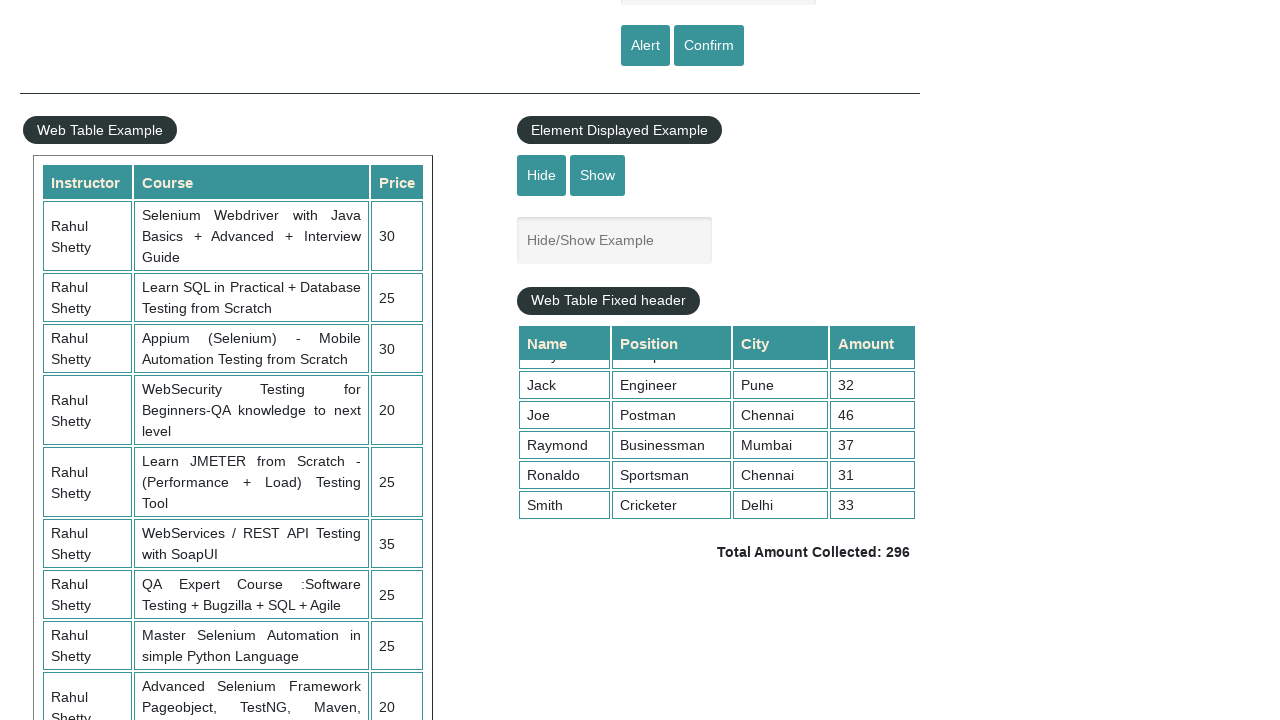

Calculated sum of 4th column values: 296
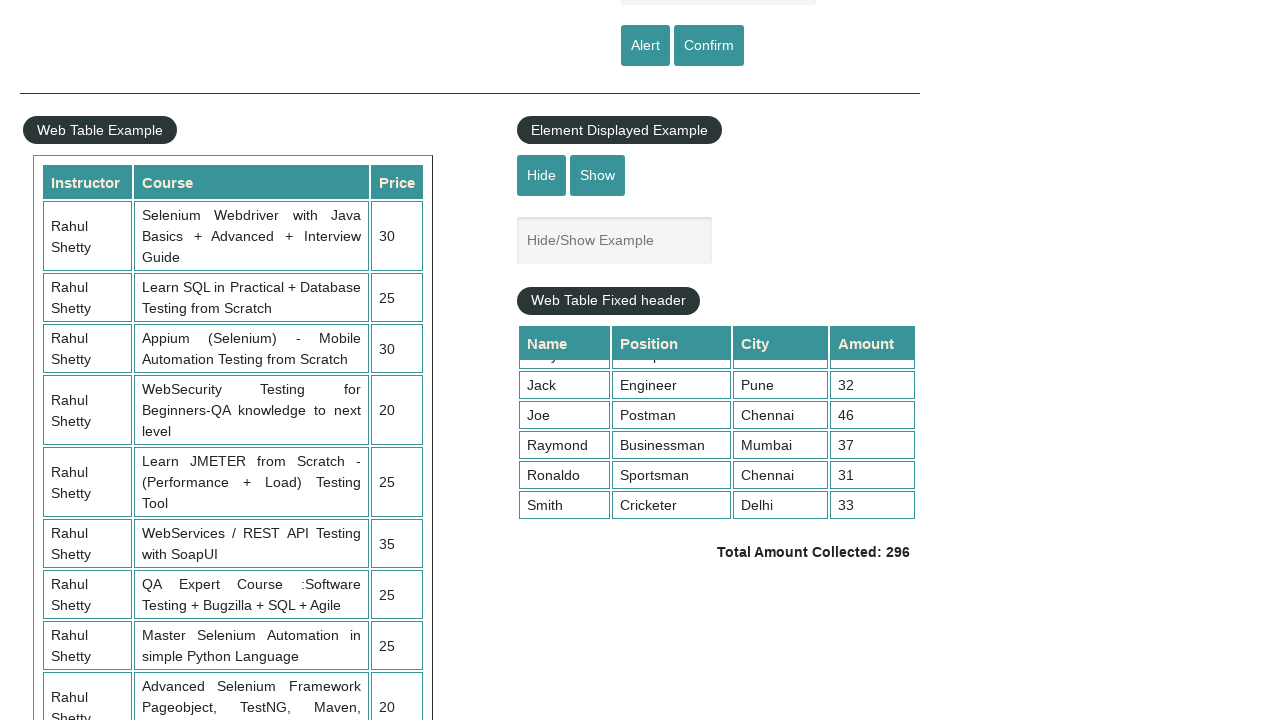

Retrieved displayed total amount text:  Total Amount Collected: 296 
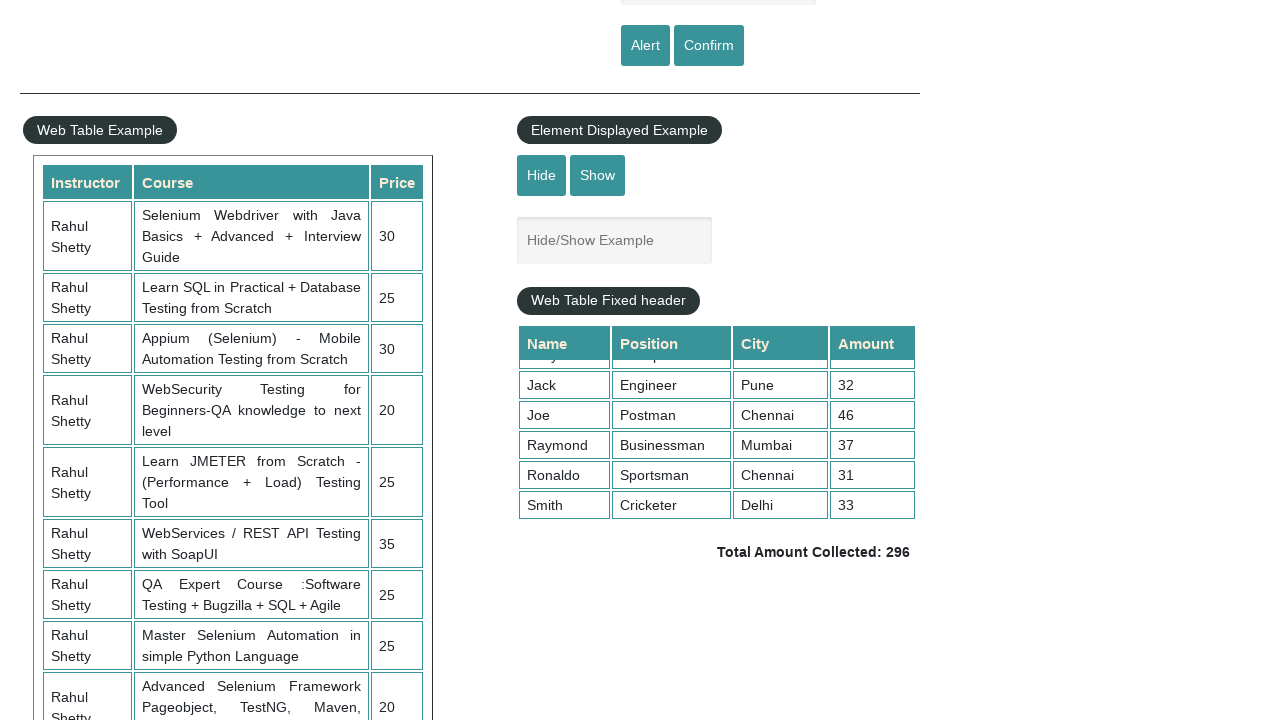

Parsed displayed total: 296
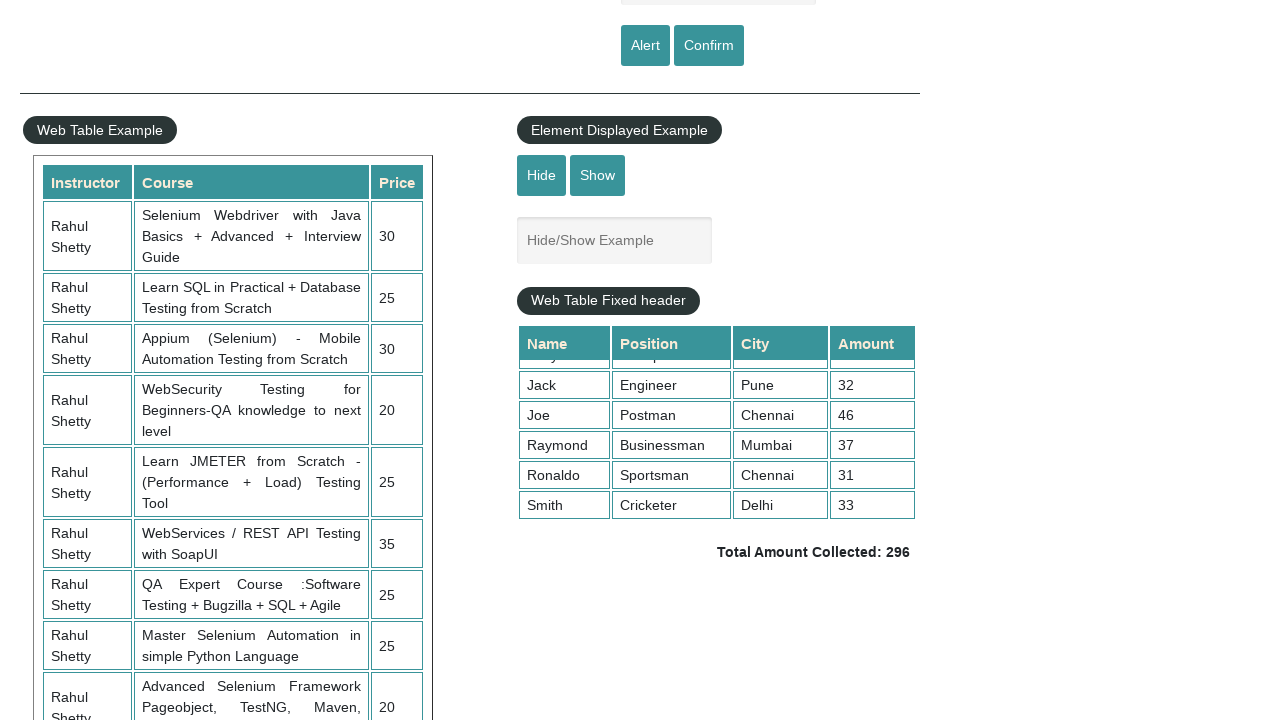

Verified calculated sum (296) matches displayed total (296)
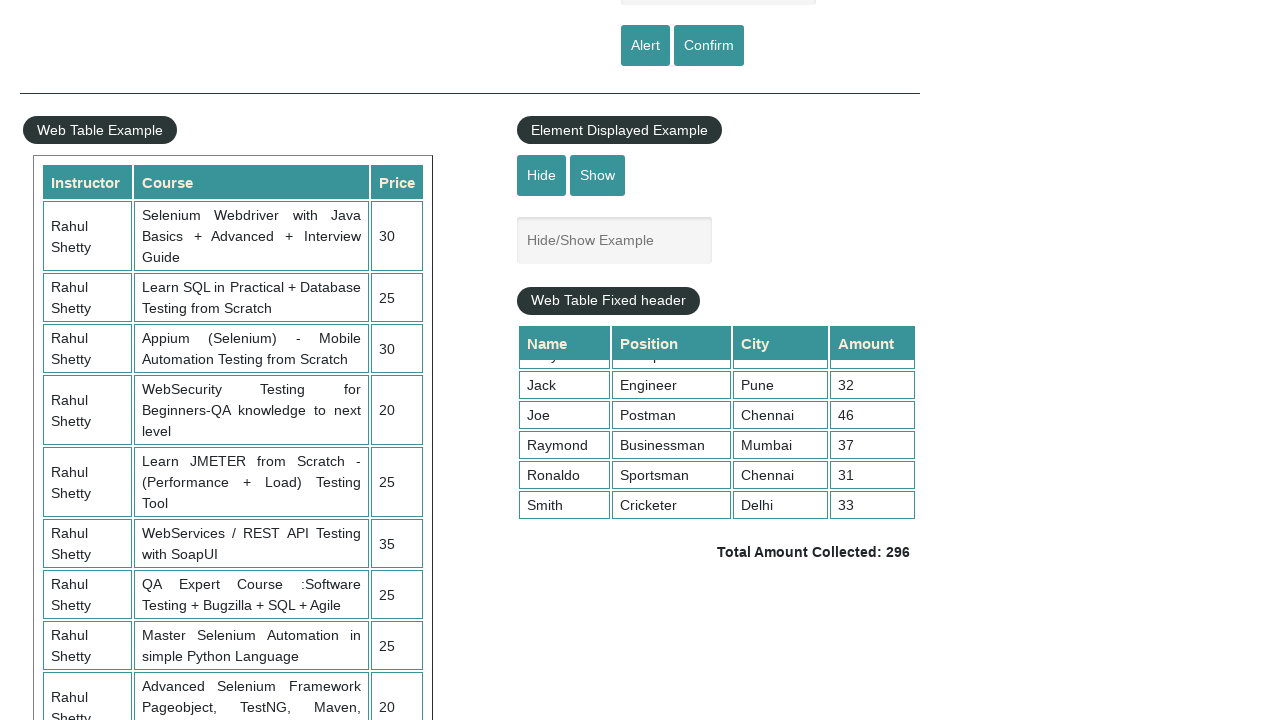

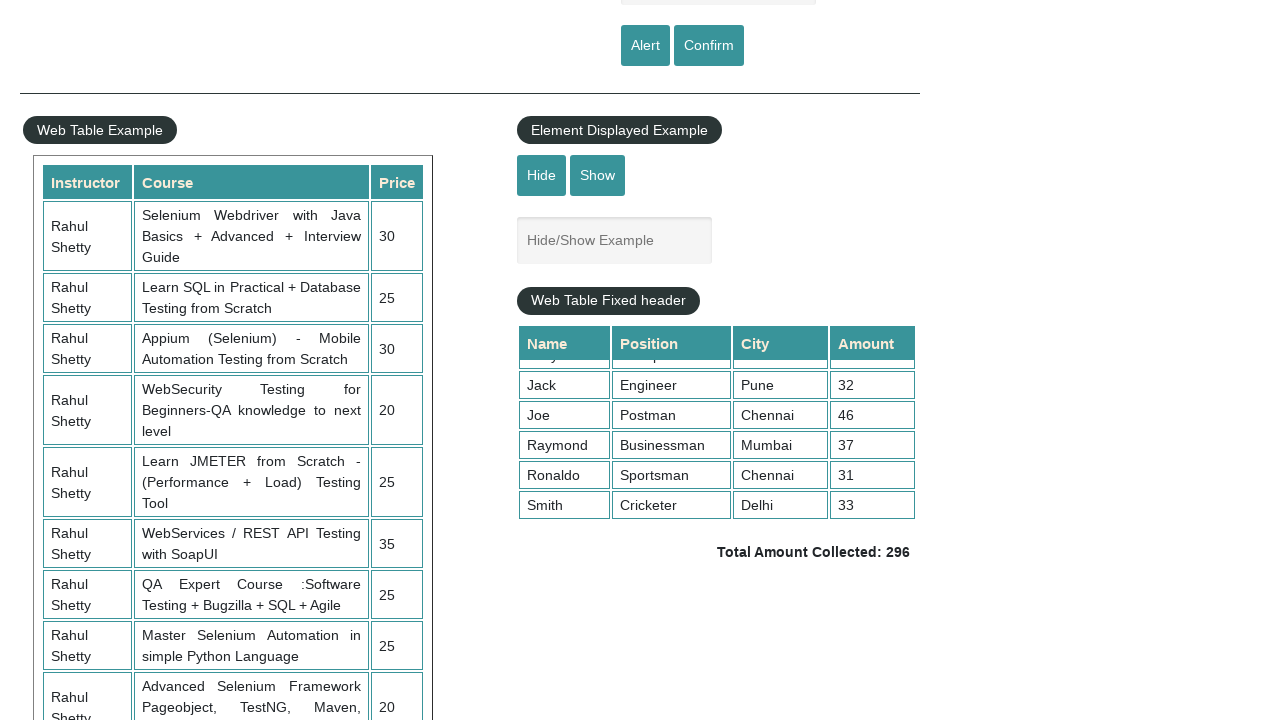